Navigates to a blog page and verifies that a button element is displayed on the page

Starting URL: http://omayo.blogspot.com/

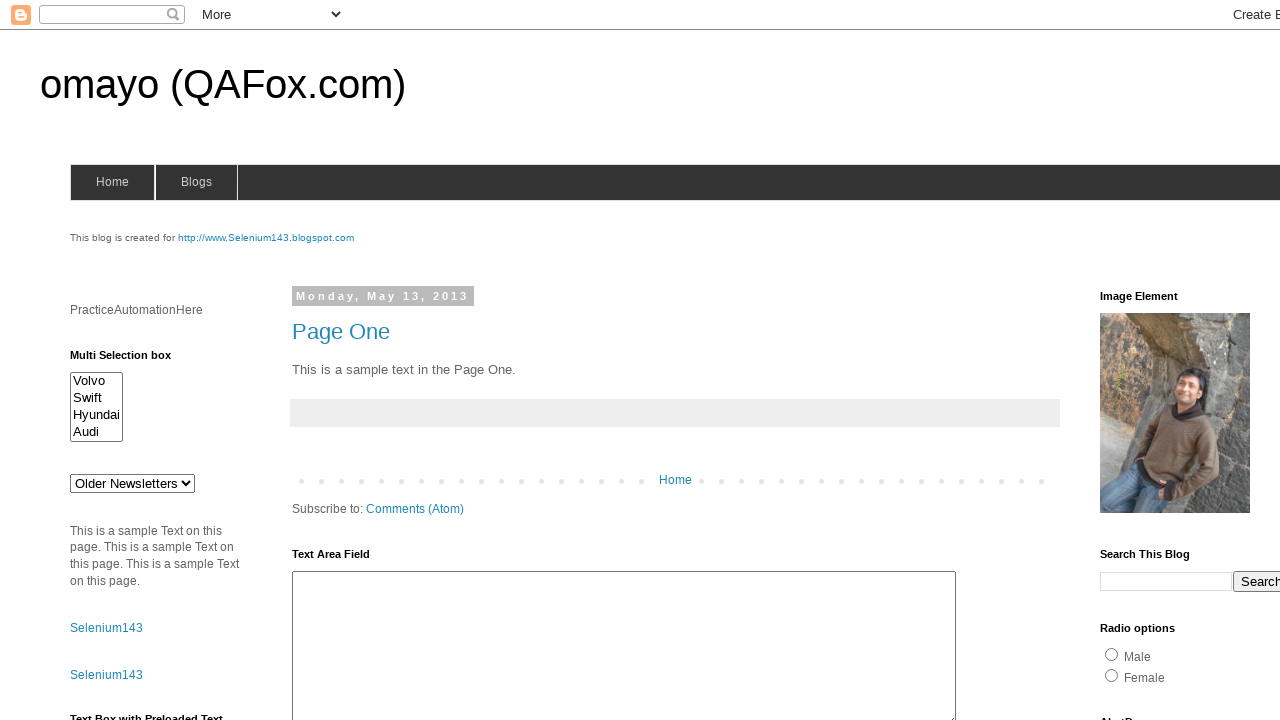

Navigated to blog page at http://omayo.blogspot.com/
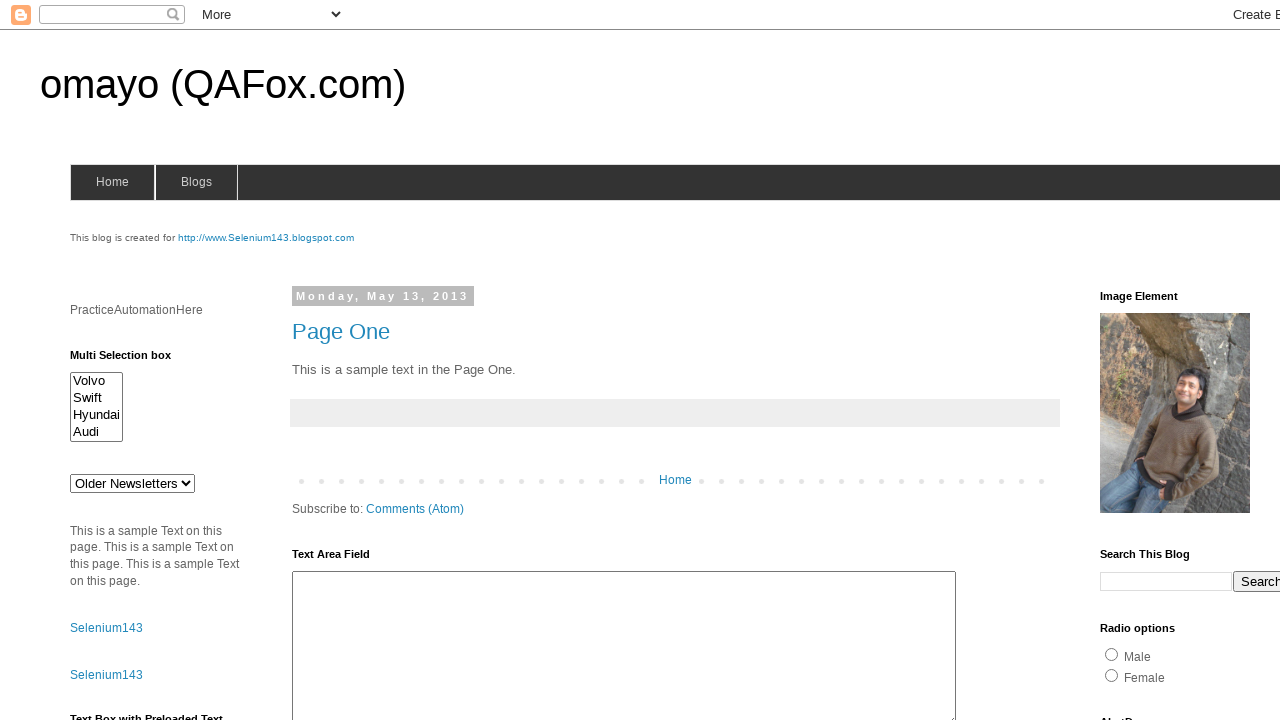

Located button element with id 'but2'
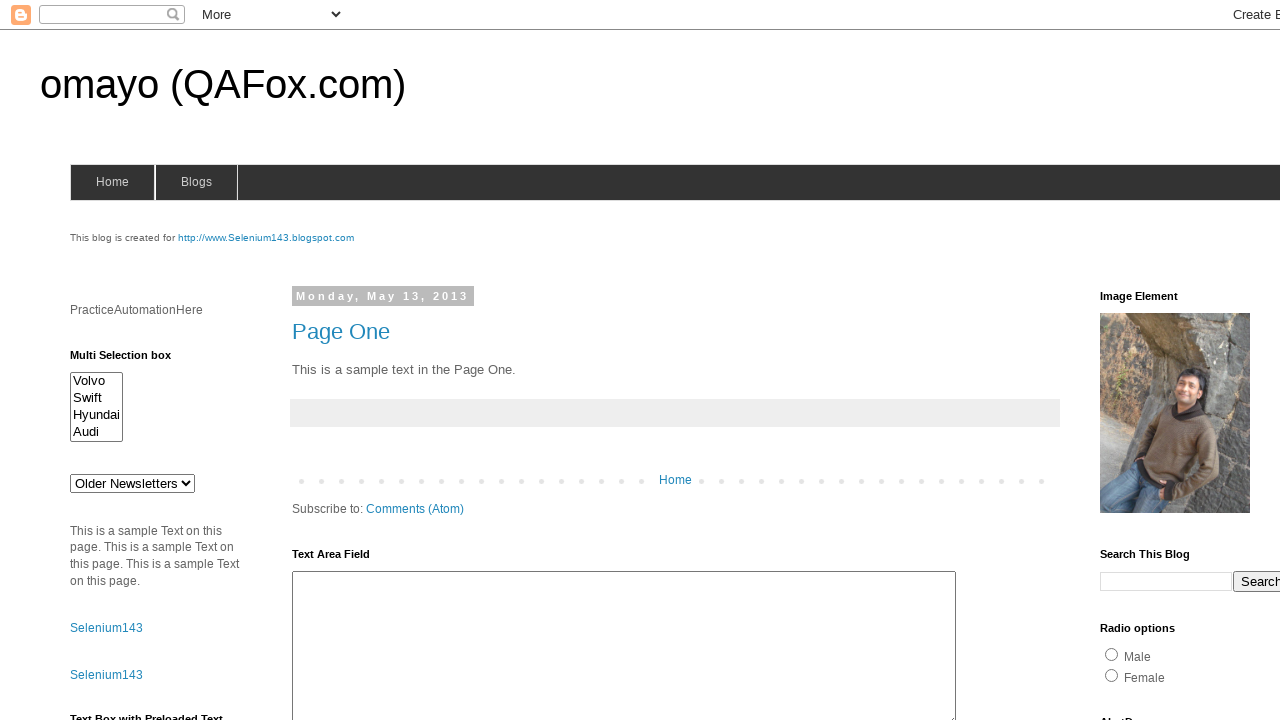

Verified button visibility status
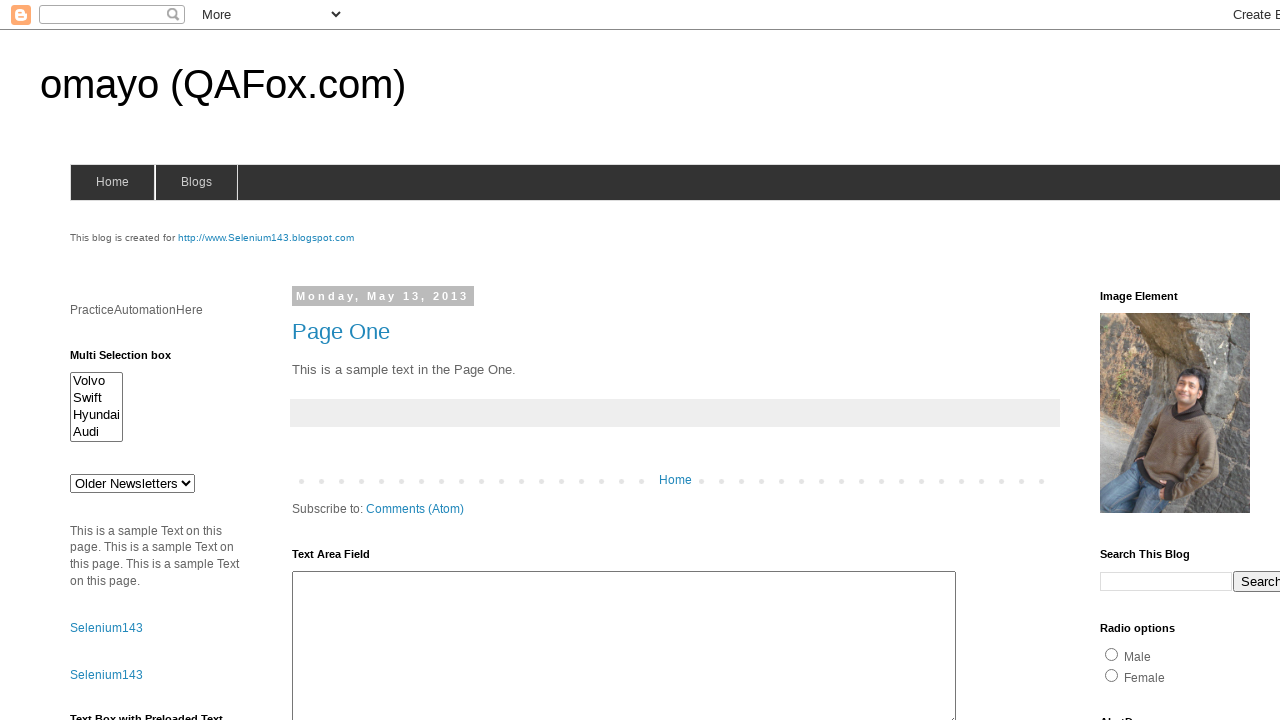

Button display status confirmed: True
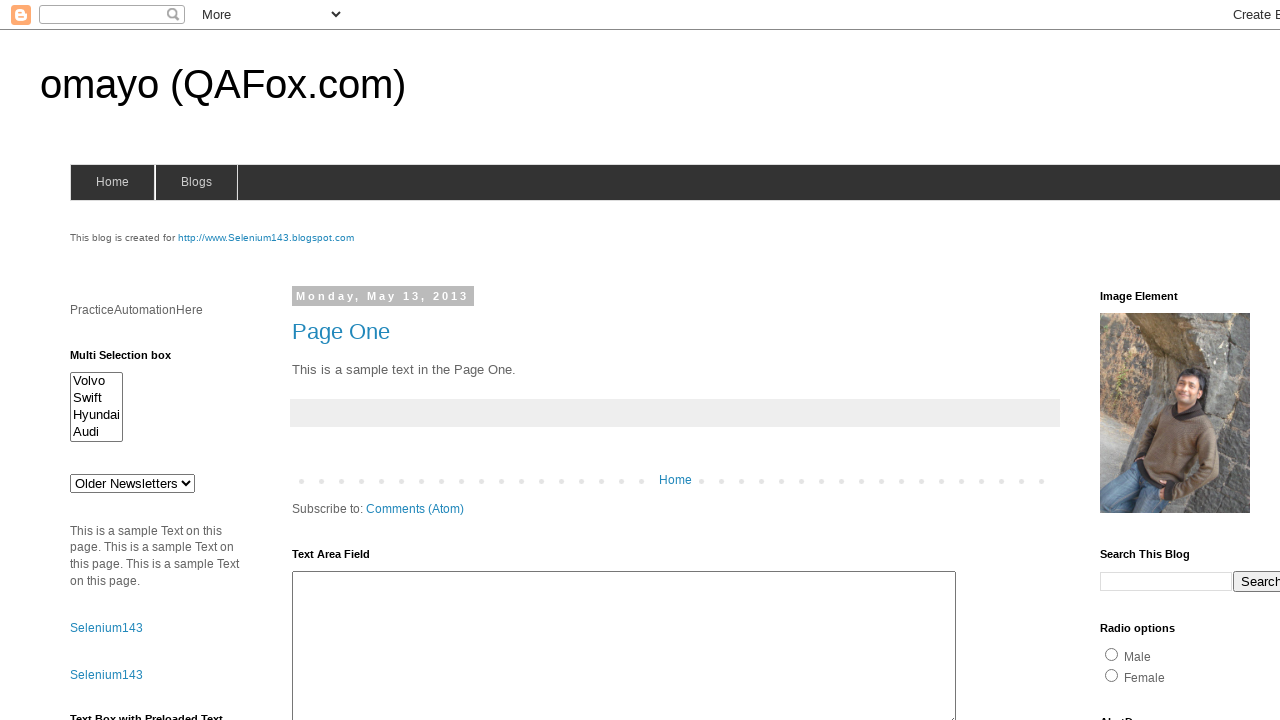

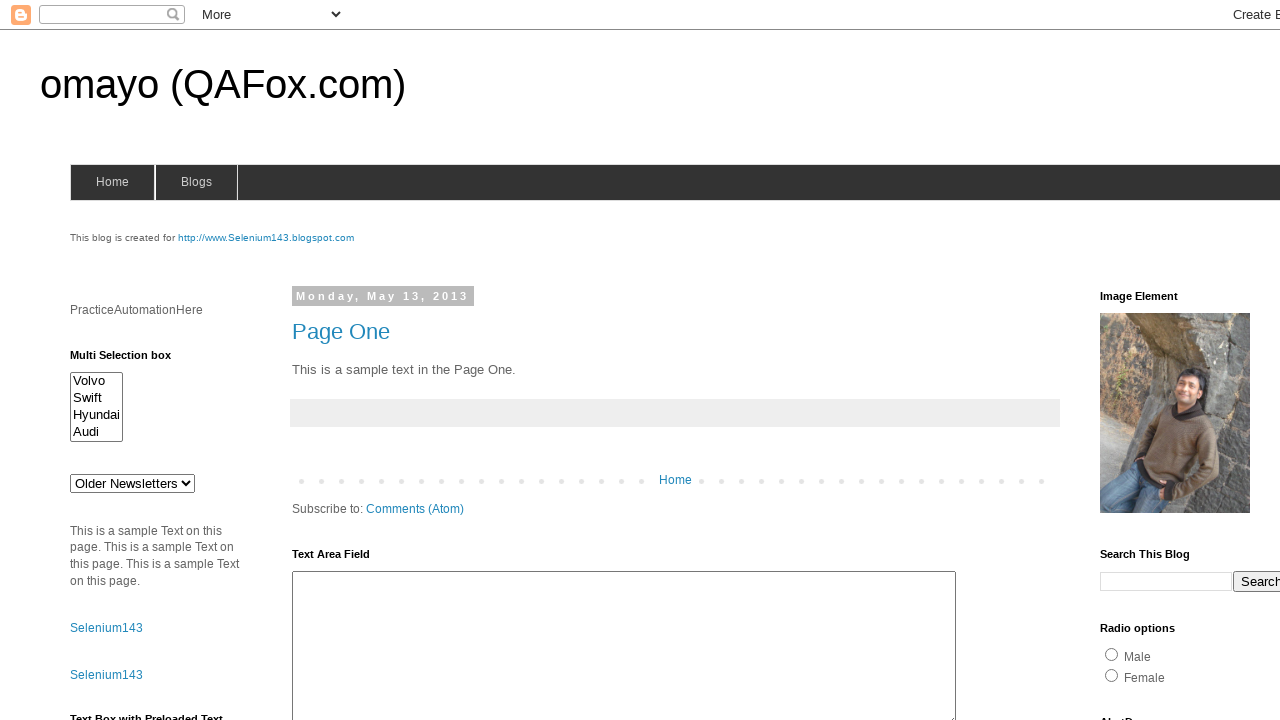